Tests the add/remove elements functionality by adding two elements, verifying the count is 2, then removing one element and verifying the count is 1

Starting URL: https://the-internet.herokuapp.com/add_remove_elements/

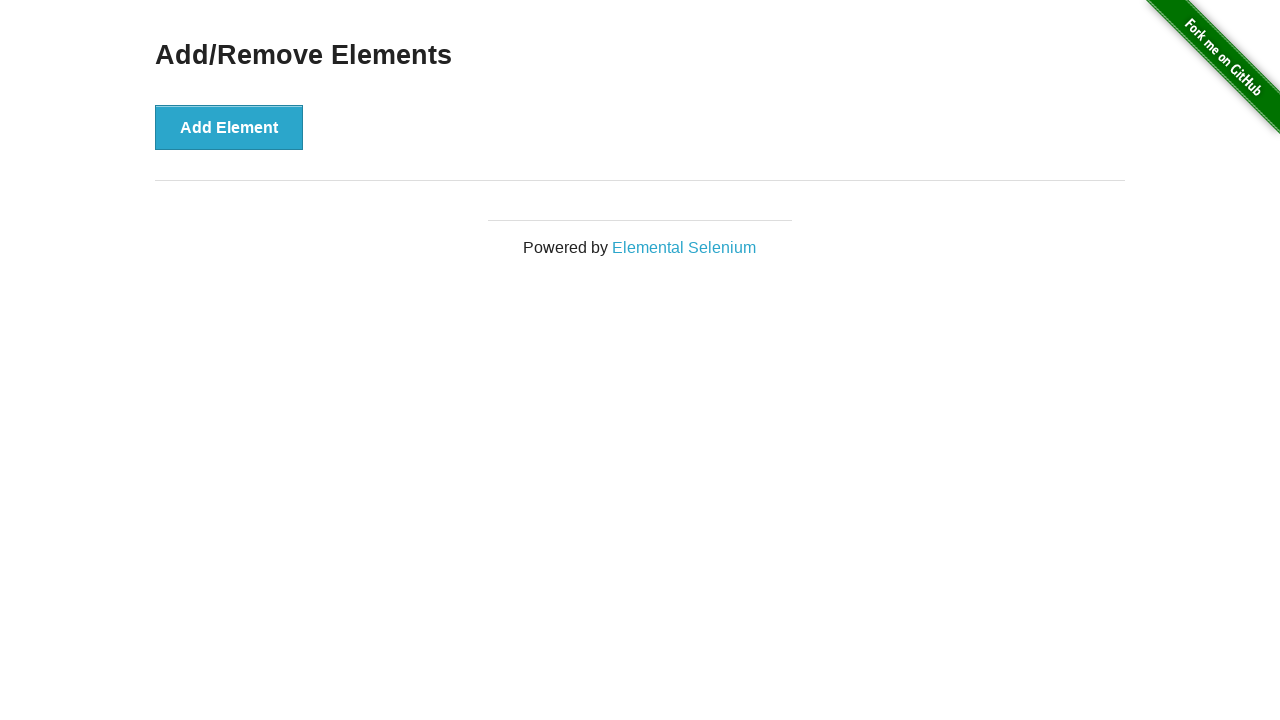

Clicked 'Add Element' button first time at (229, 127) on [onclick='addElement()']
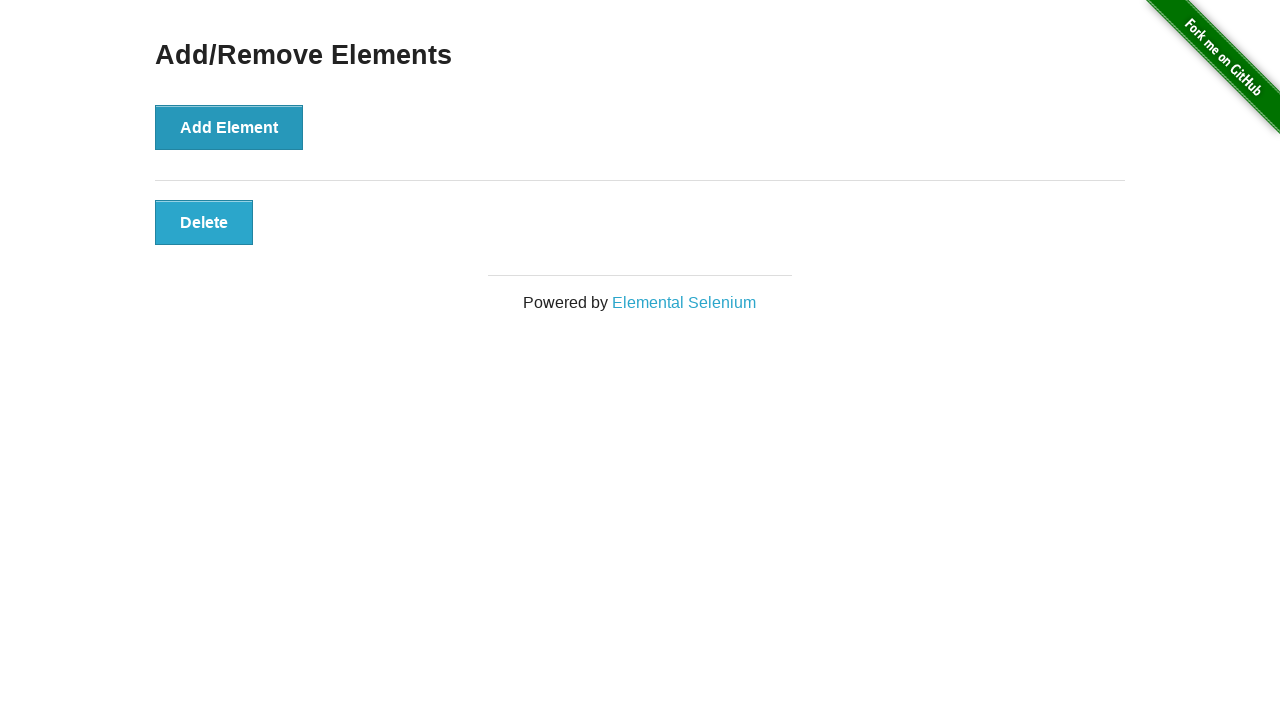

Clicked 'Add Element' button second time at (229, 127) on [onclick='addElement()']
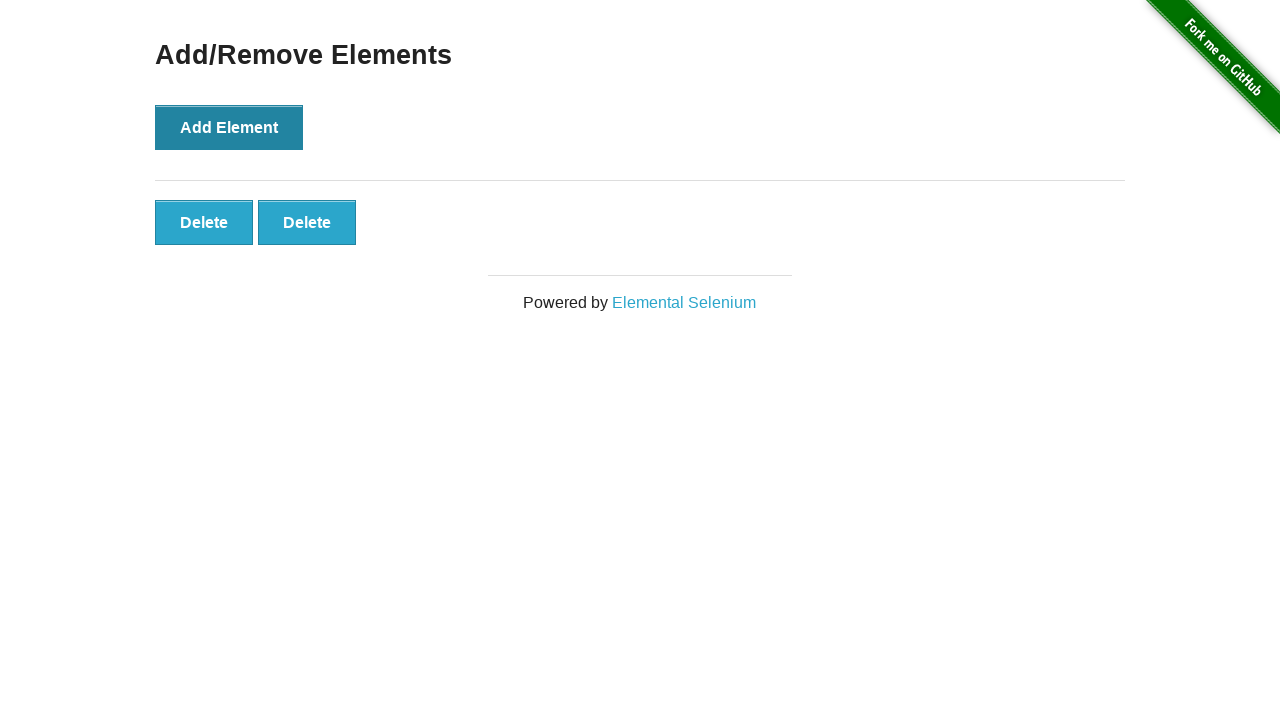

Located all delete buttons on page
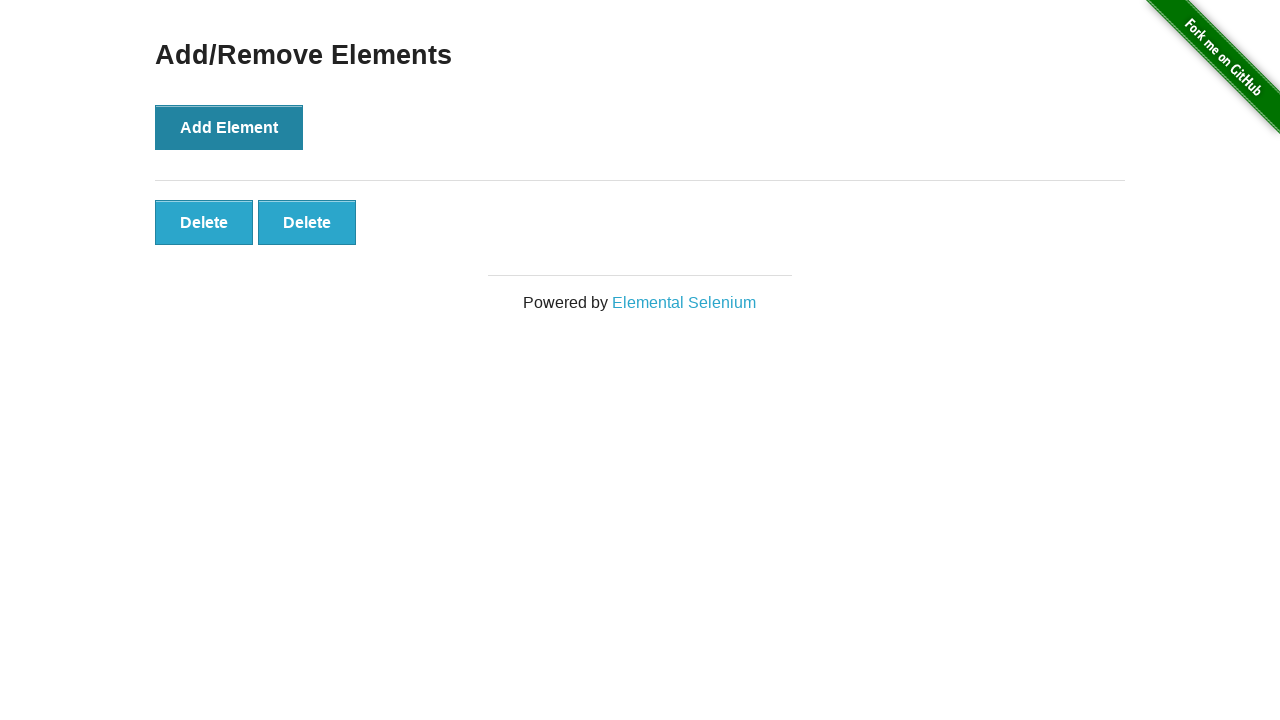

Verified that 2 delete buttons exist
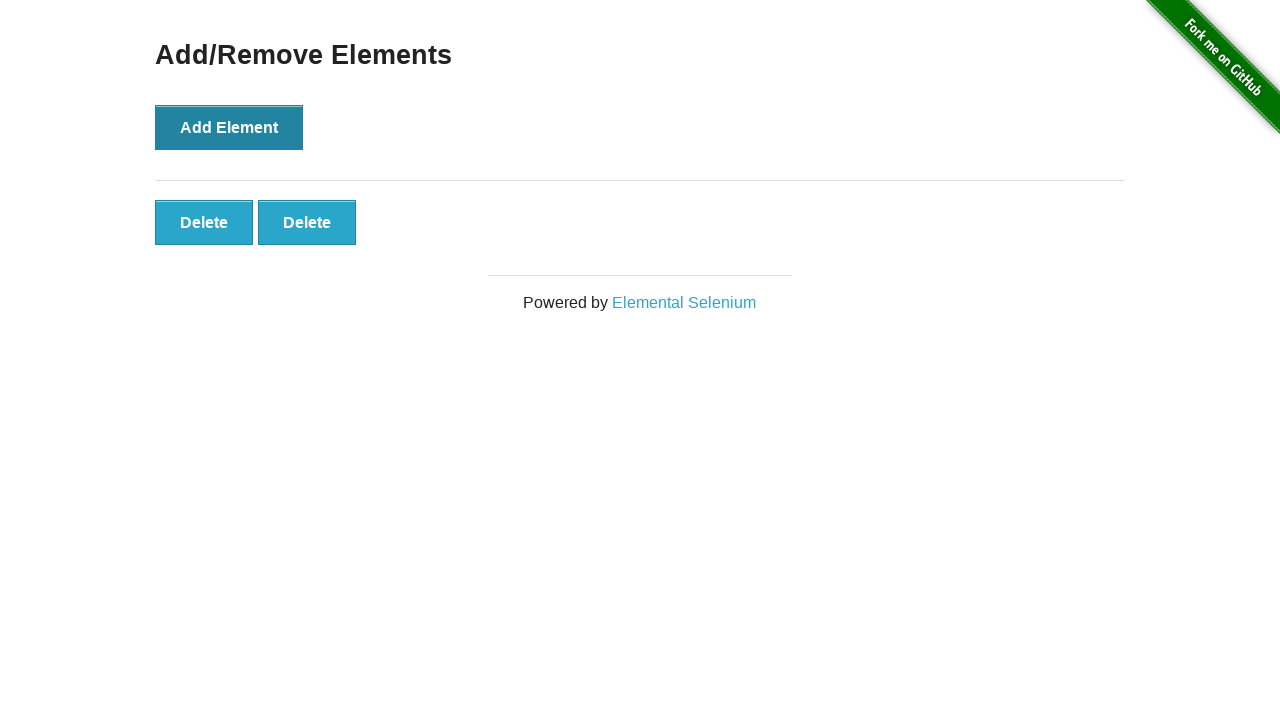

Clicked the second delete button to remove one element at (307, 222) on [onclick='deleteElement()'] >> nth=1
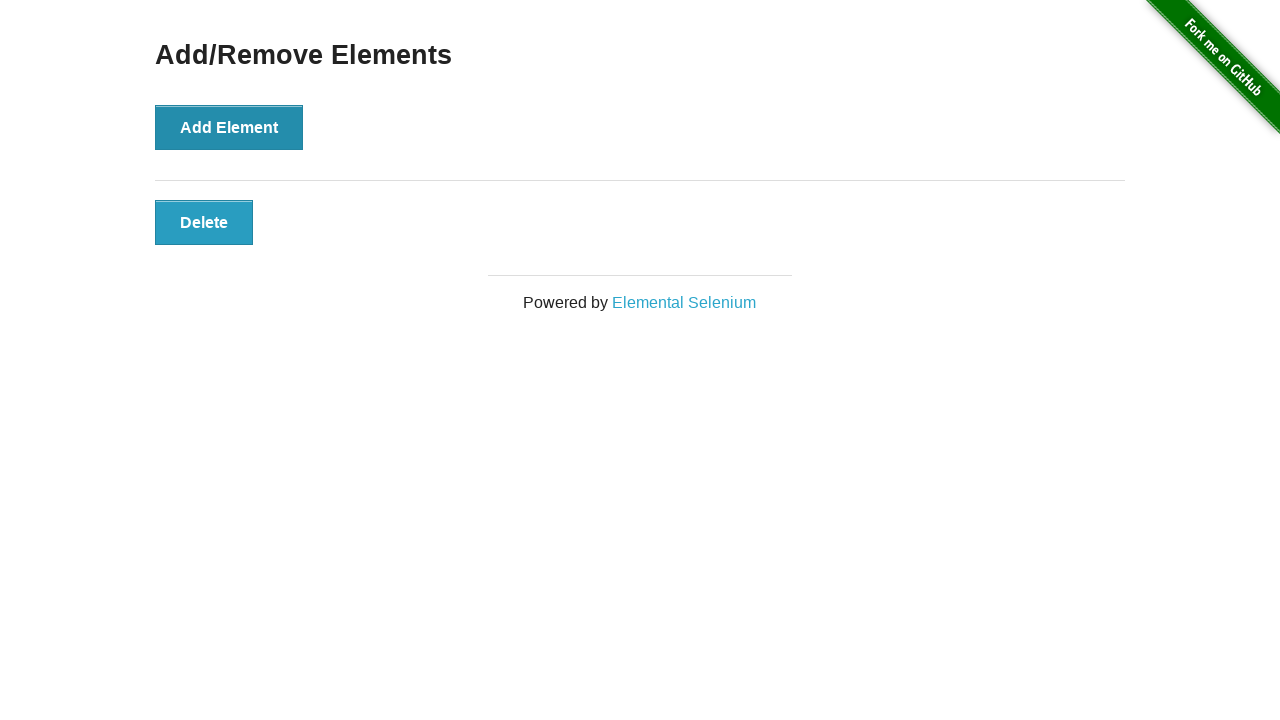

Located all remaining delete buttons on page
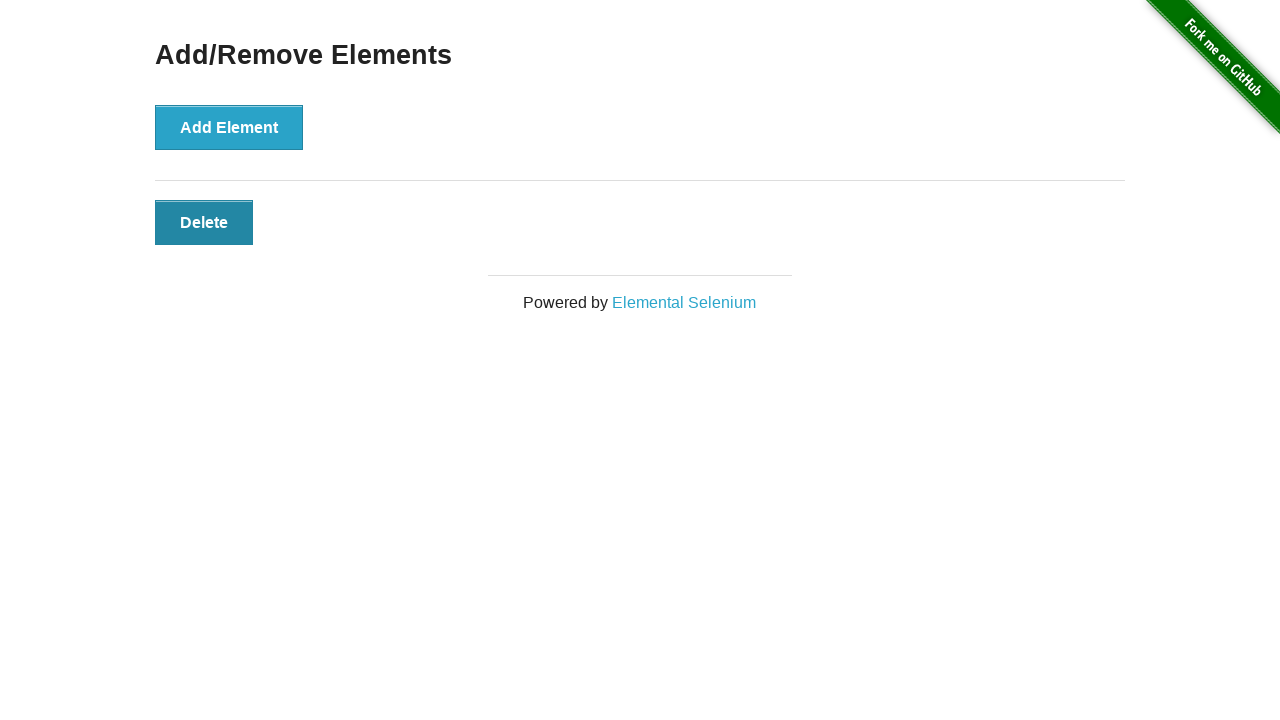

Verified that only 1 delete button remains
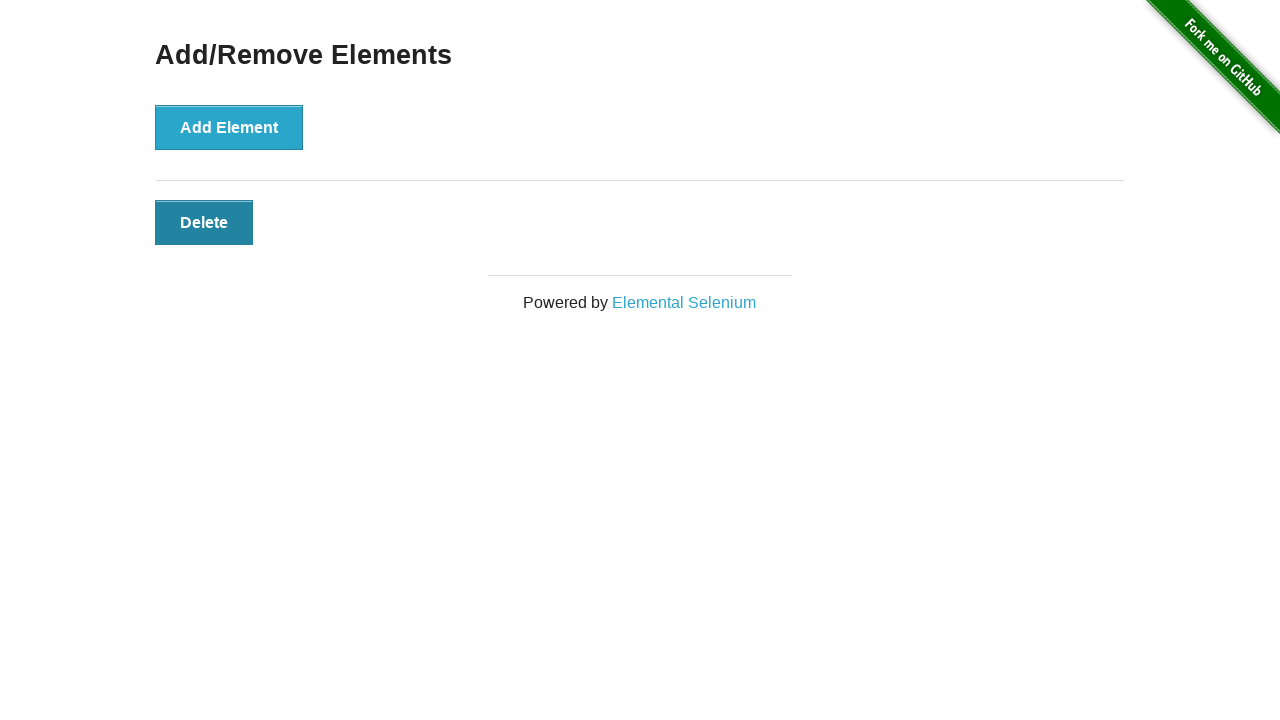

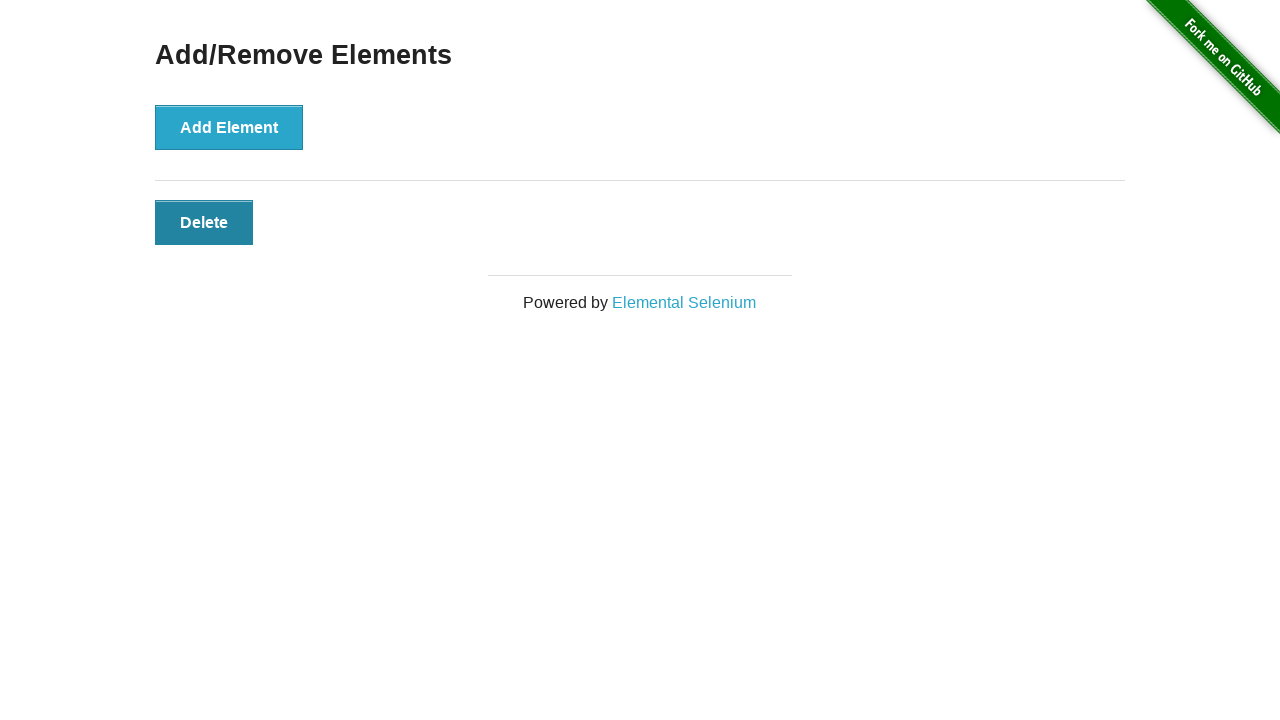